Creates a new task in a CRUD application by filling in a task name and content, then clicking the add button to submit the form.

Starting URL: https://faralek.github.io/

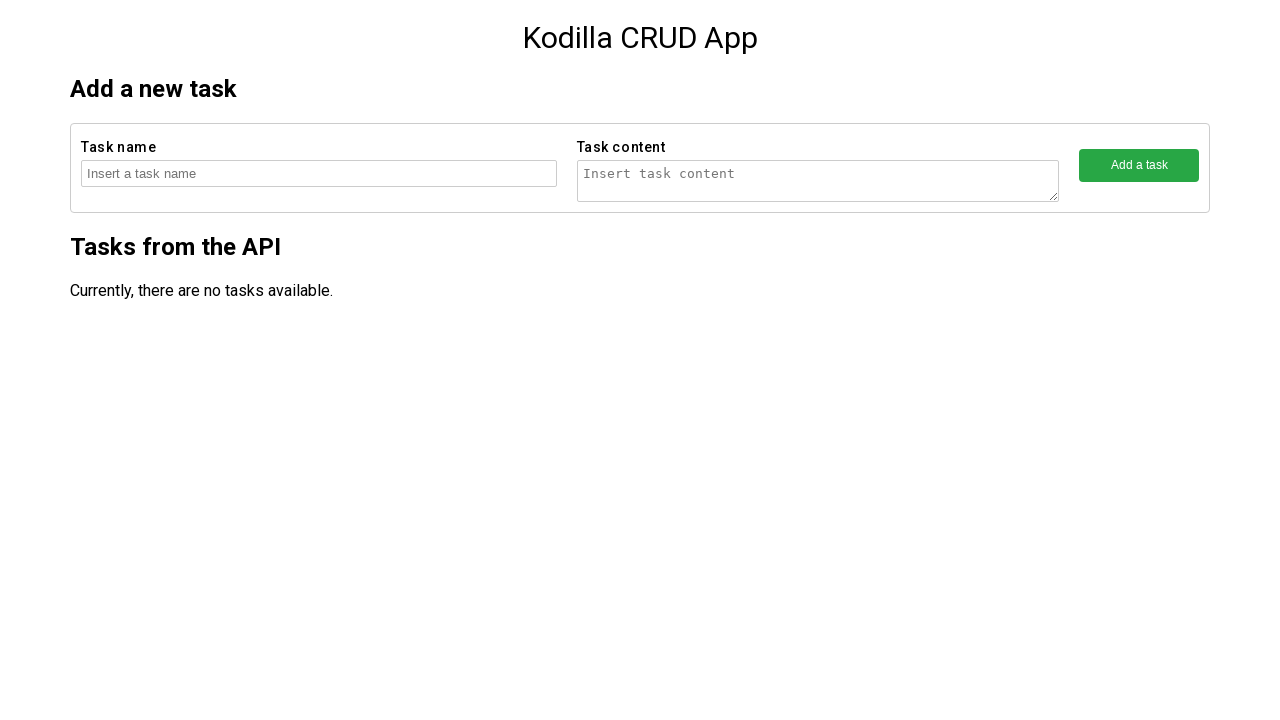

Filled task name field with 'Task number 97424' on //form[contains(@action,'createTask')]/fieldset[1]/input
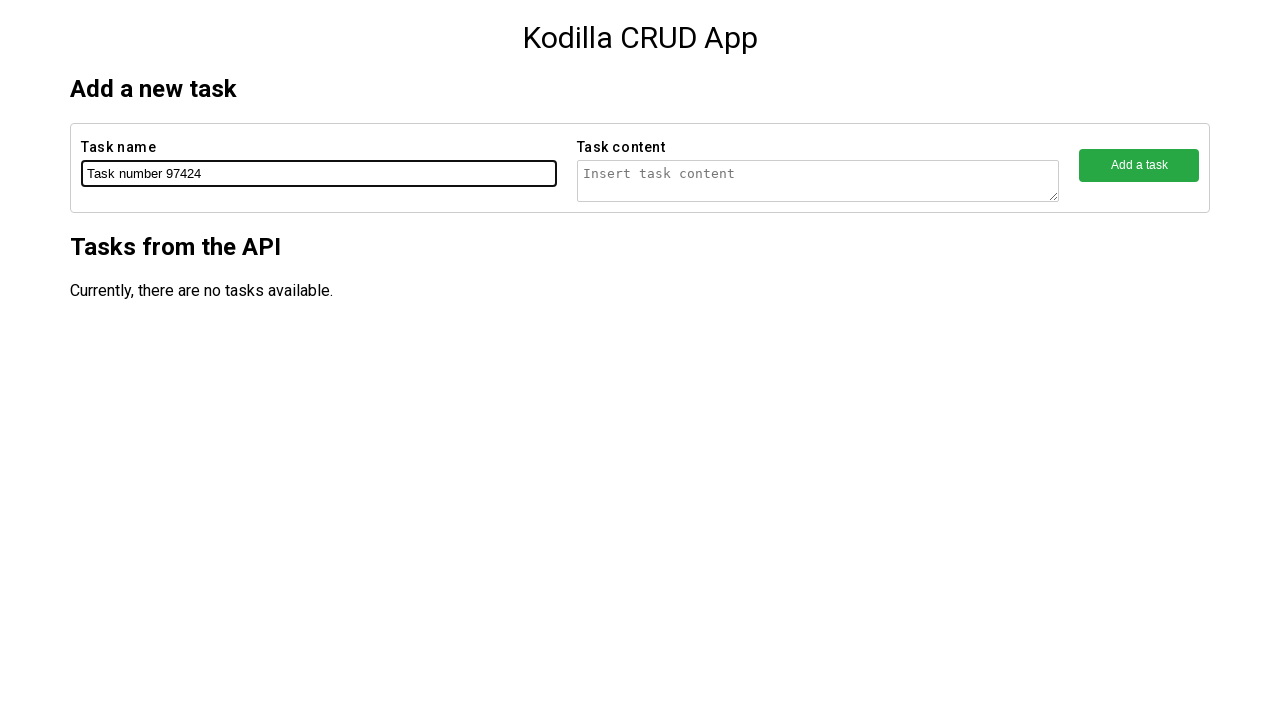

Filled task content field with 'Task number 97424 content' on //form[contains(@action,'createTask')]/fieldset[2]/textarea
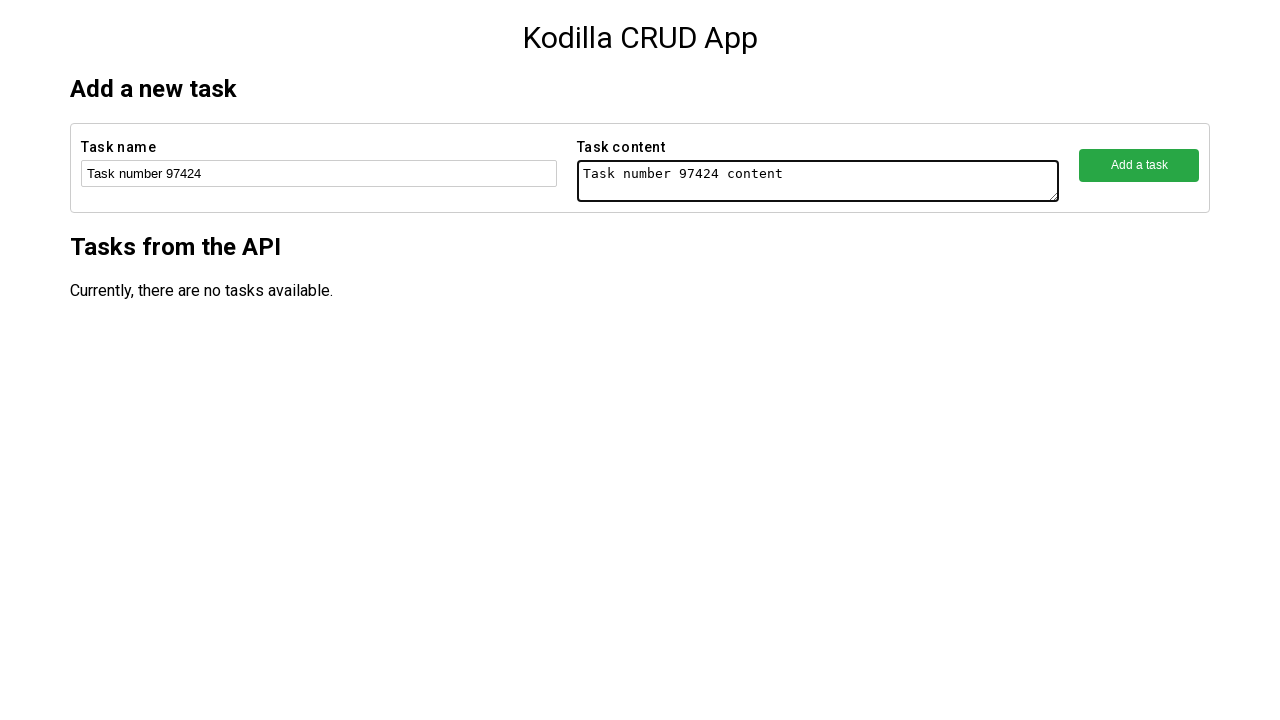

Clicked add button to create the task at (1139, 165) on xpath=//form[contains(@action,'createTask')]/fieldset[3]/button
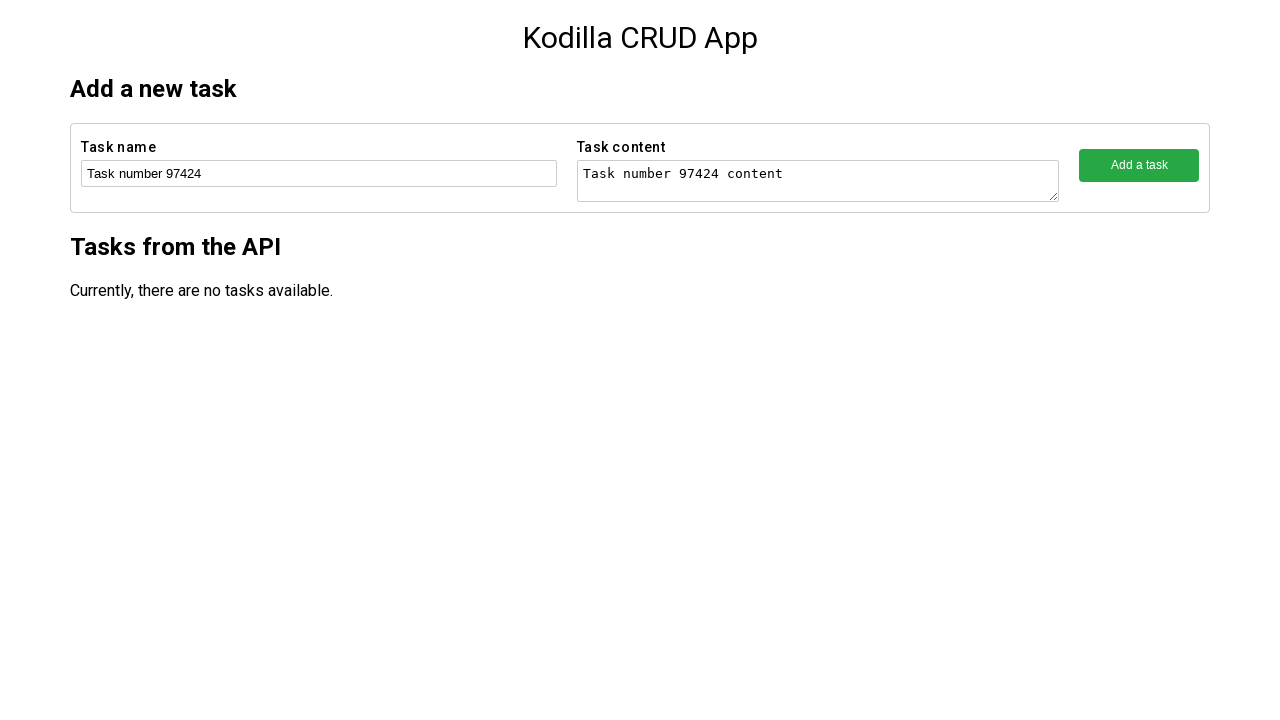

Waited 2 seconds for task creation to complete
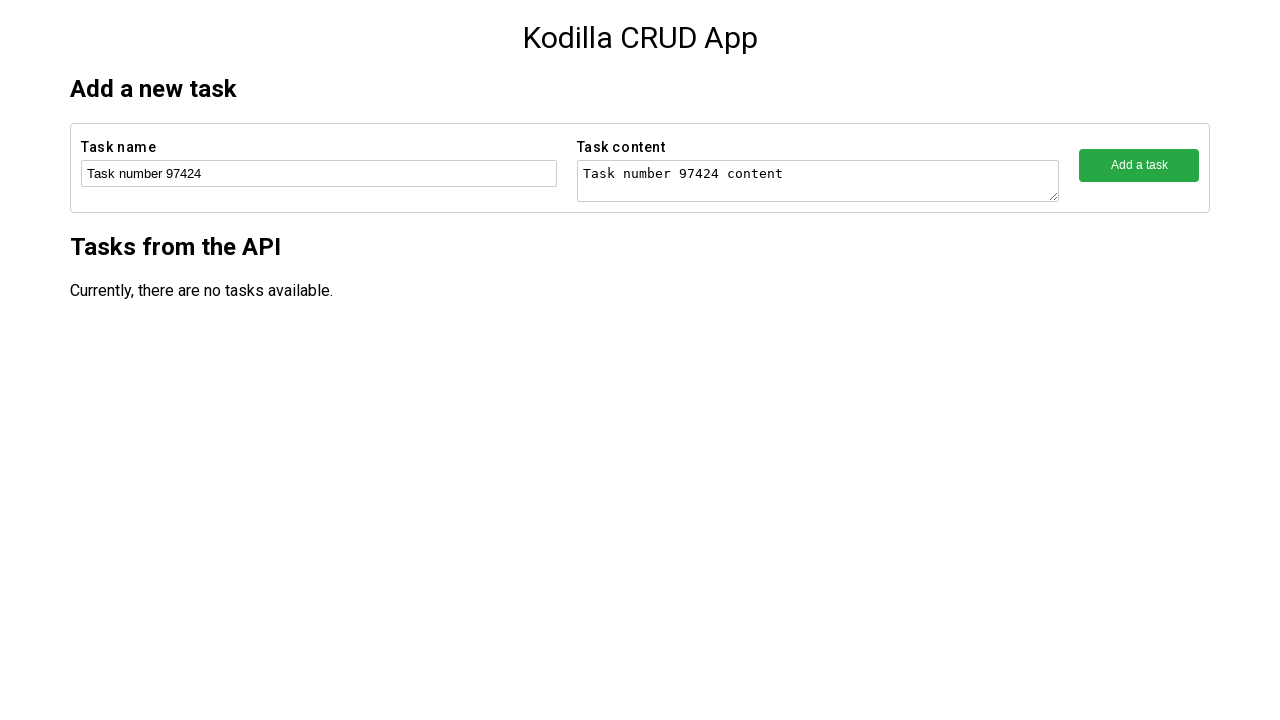

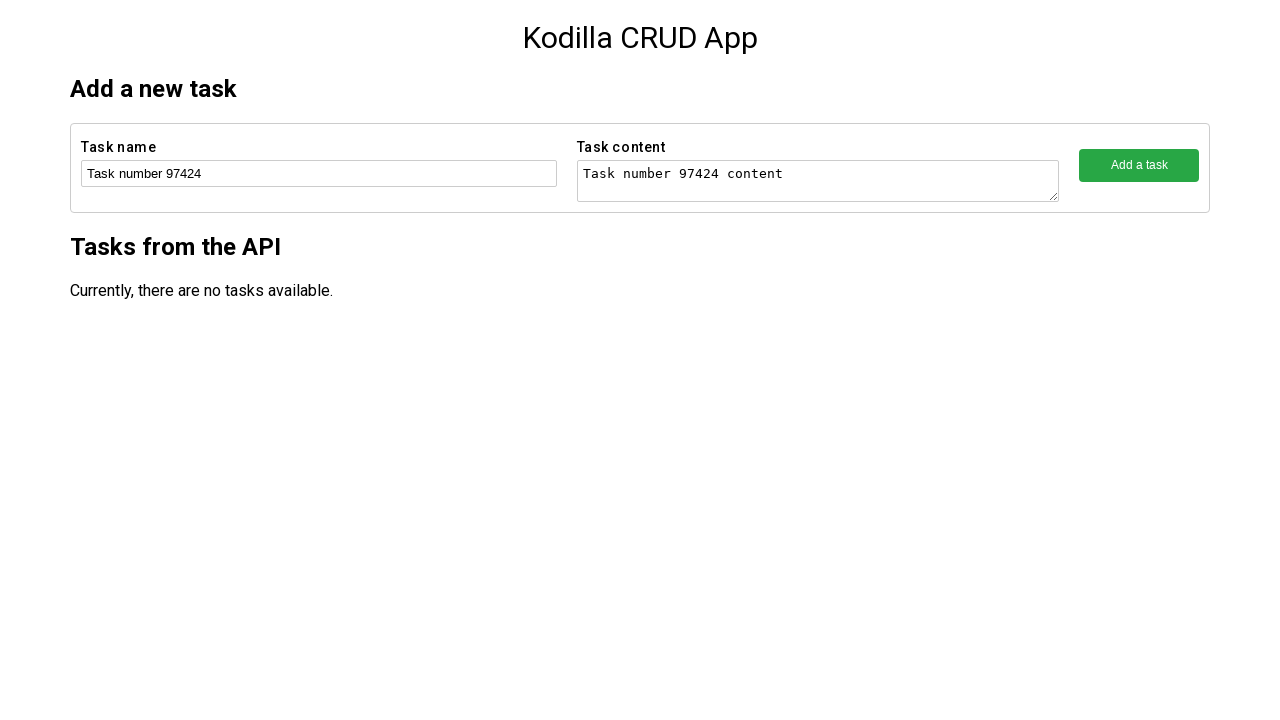